Tests right-click context menu functionality by performing a context click on an element and verifying the menu appears

Starting URL: https://swisnl.github.io/jQuery-contextMenu/demo.html

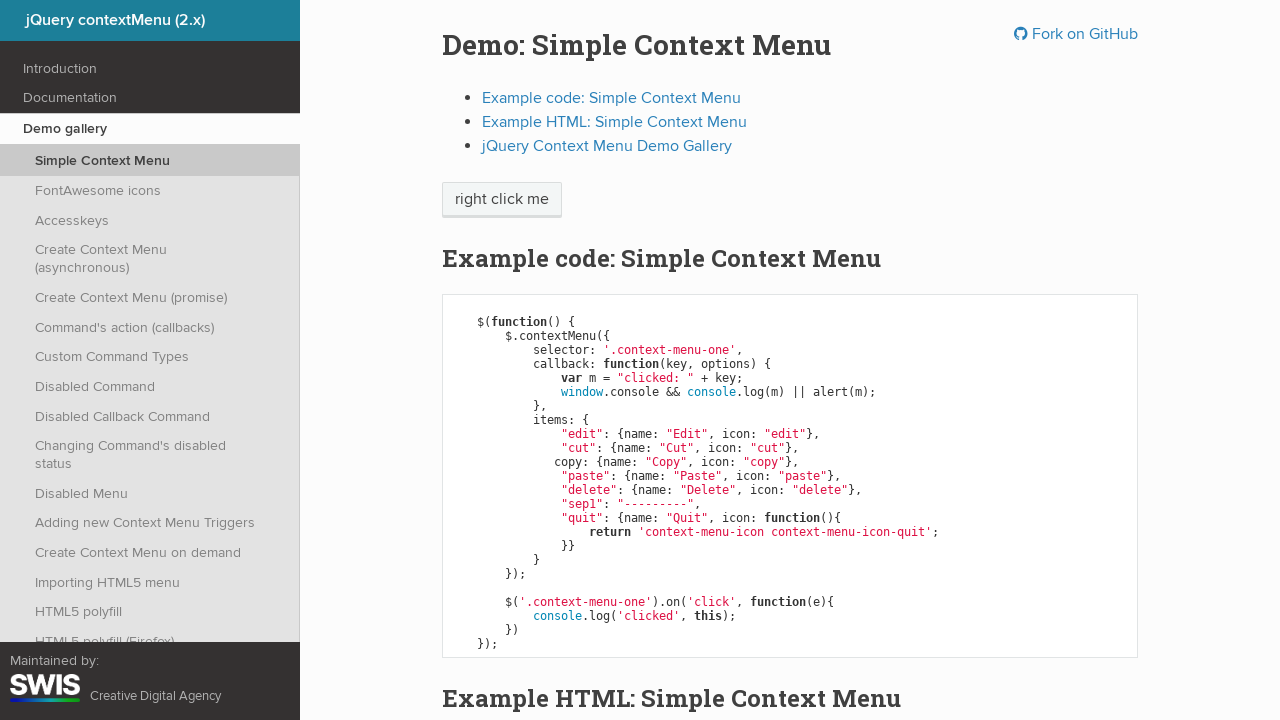

Located right-click target element
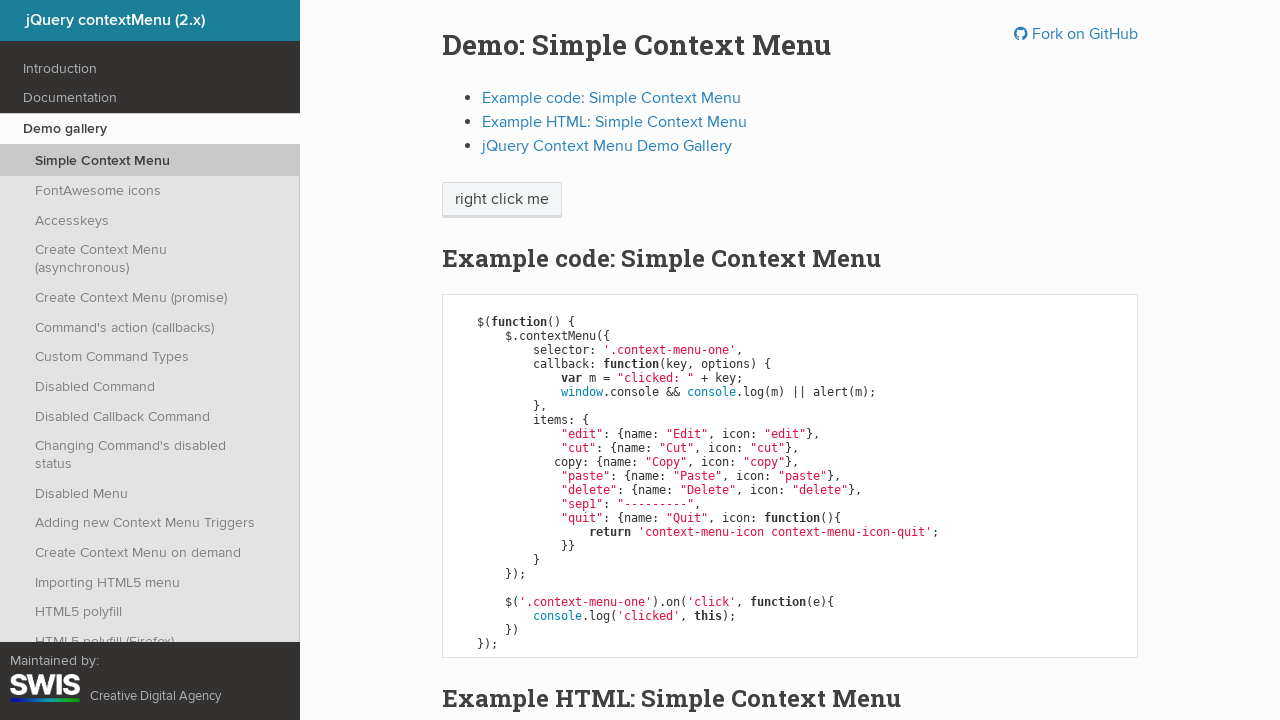

Performed right-click on target element at (502, 200) on xpath=//span[text()='right click me']
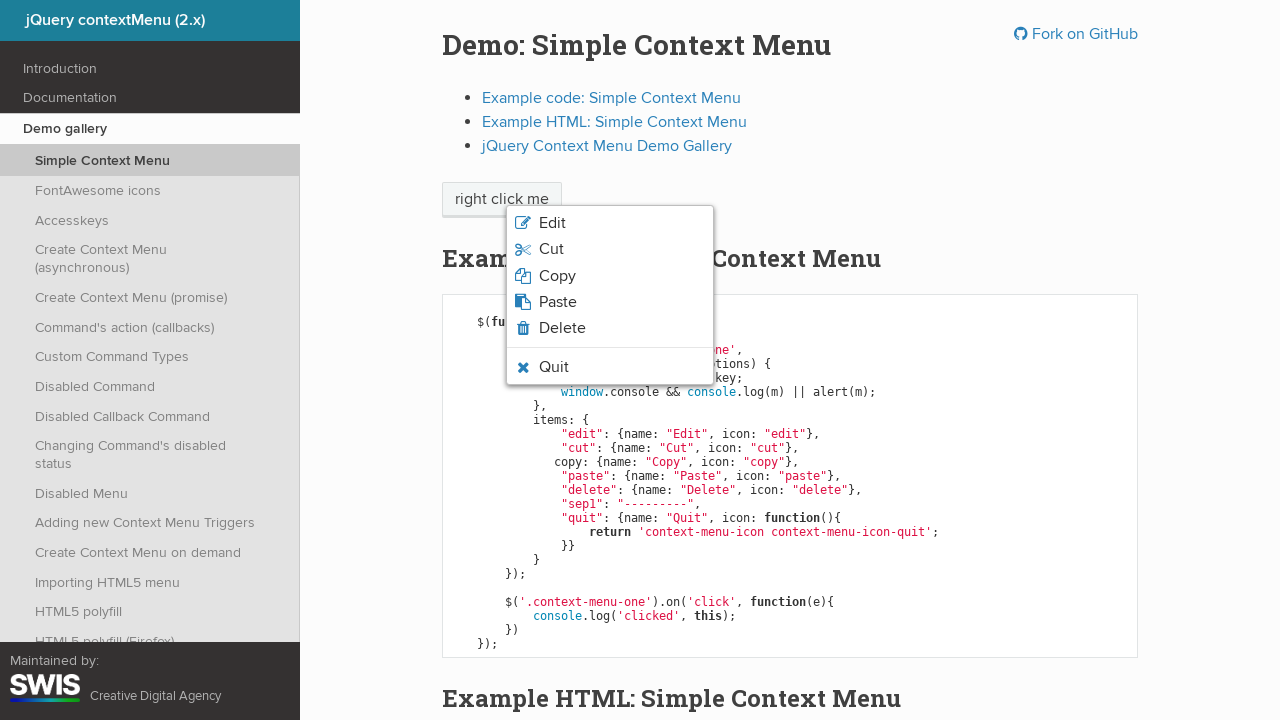

Context menu appeared and became visible
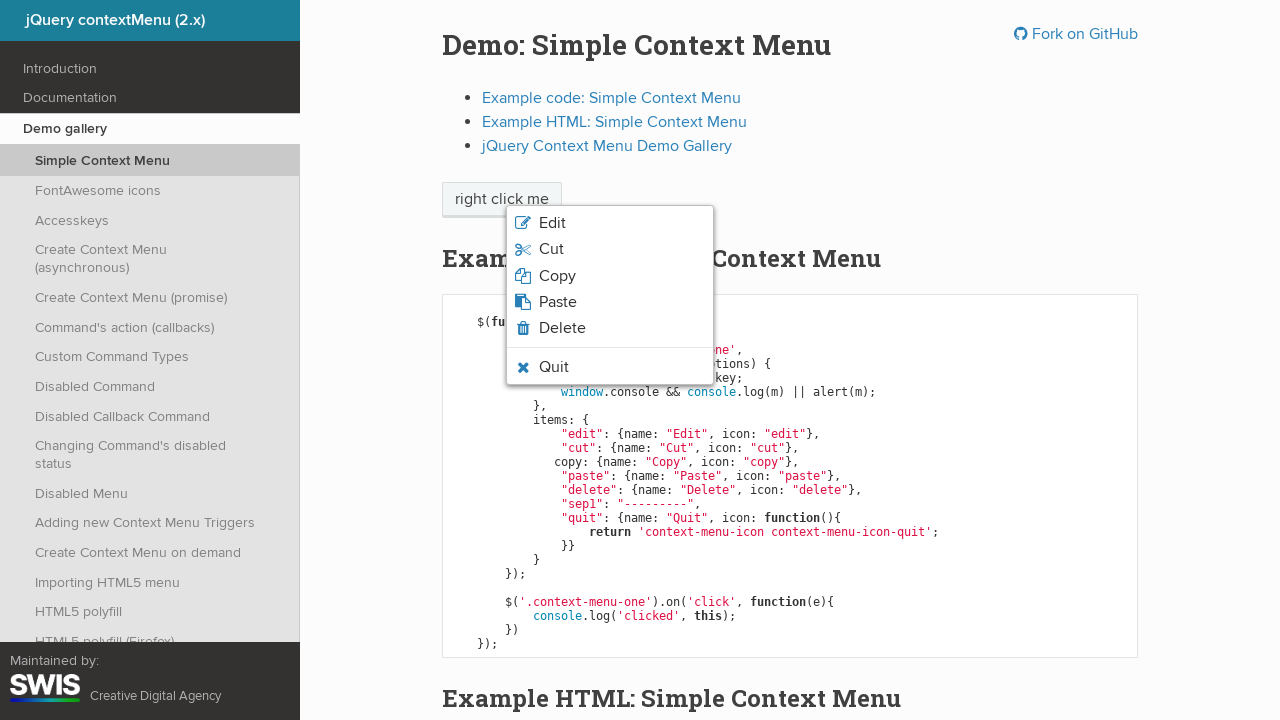

Clicked 'Copy' option from context menu at (557, 276) on xpath=//ul//li[contains(@class,'context-menu-icon')]/span[text()='Copy']
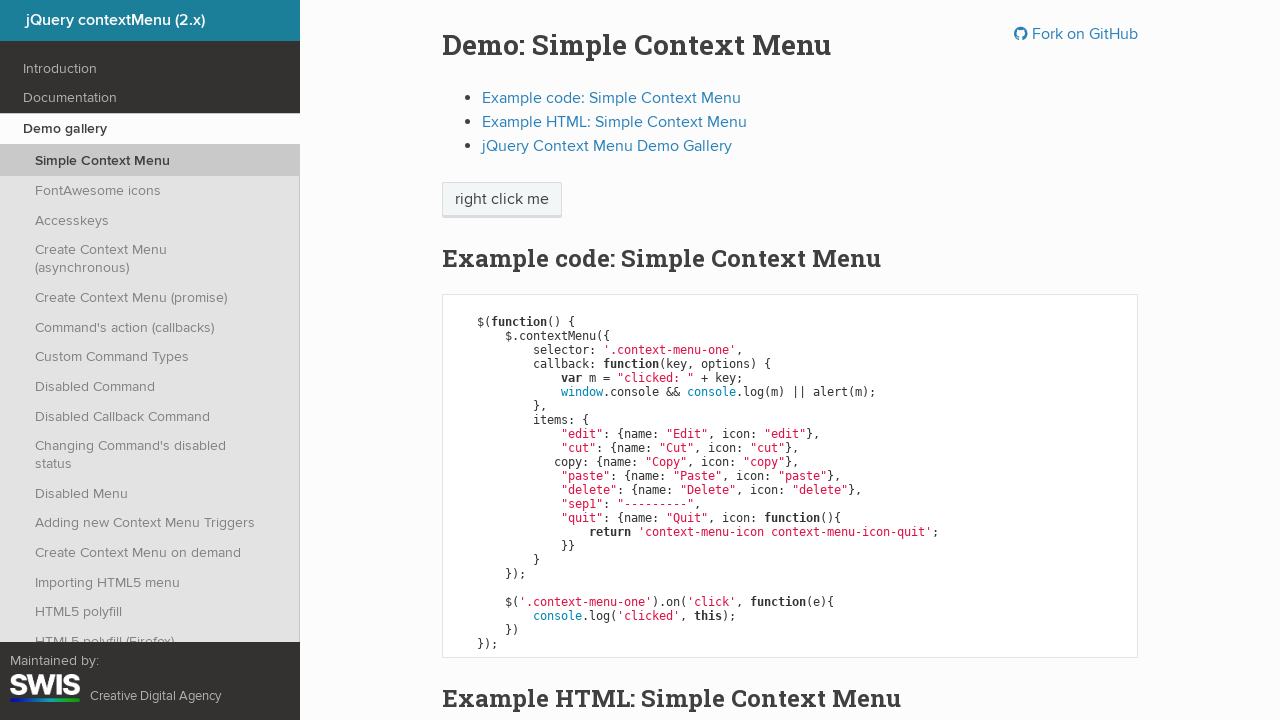

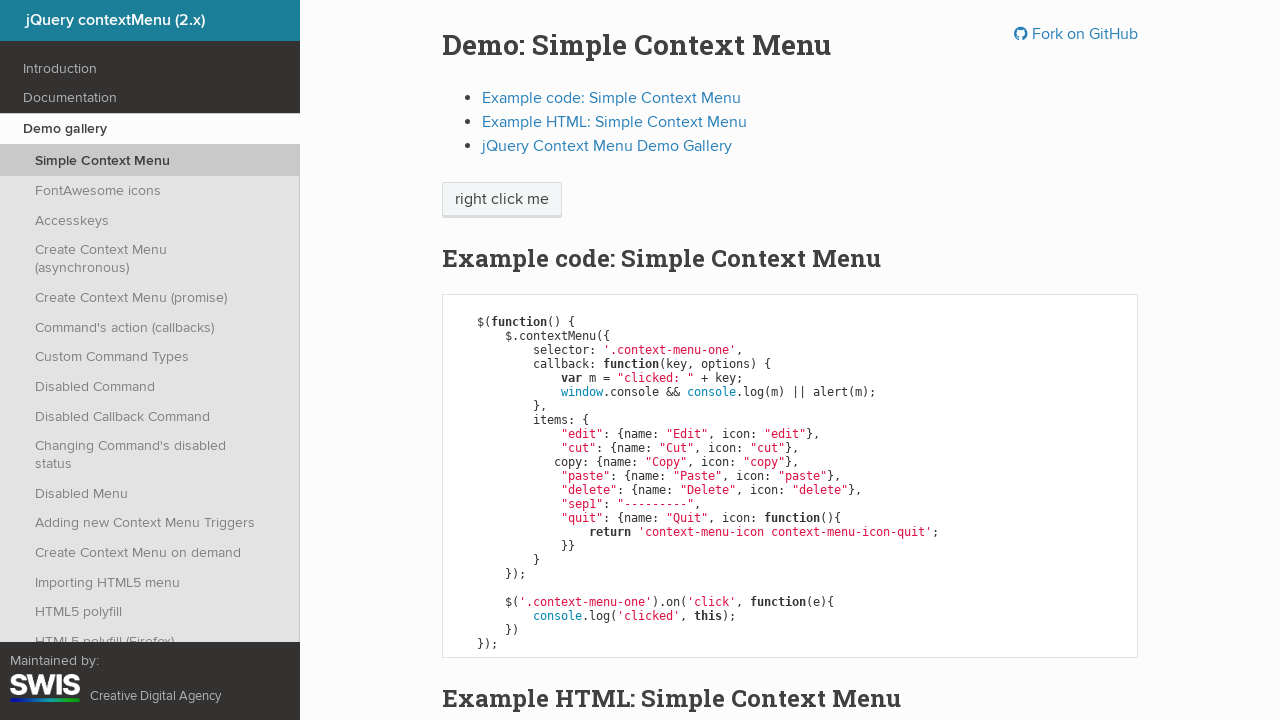